Tests mouse hover functionality by hovering over the "SwitchTo" menu item to reveal a dropdown, then clicking on the "Windows" submenu option.

Starting URL: https://demo.automationtesting.in/Register.html

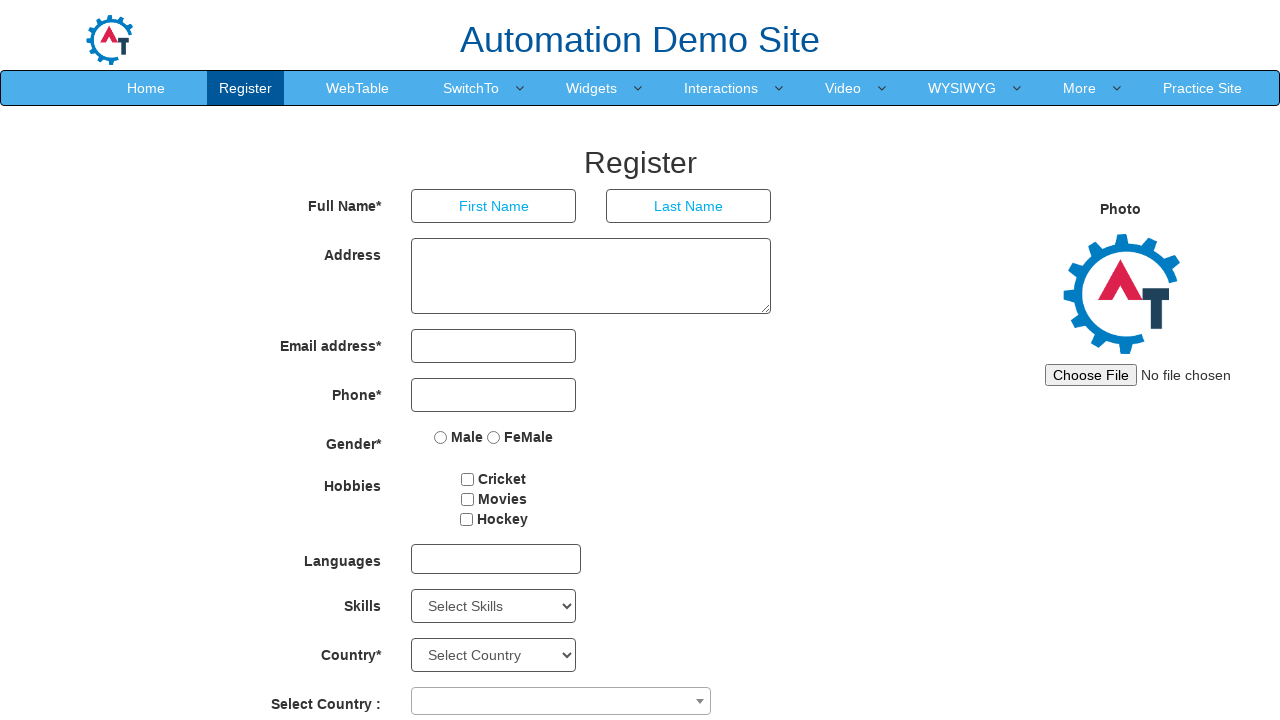

Navigated to demo.automationtesting.in/Register.html
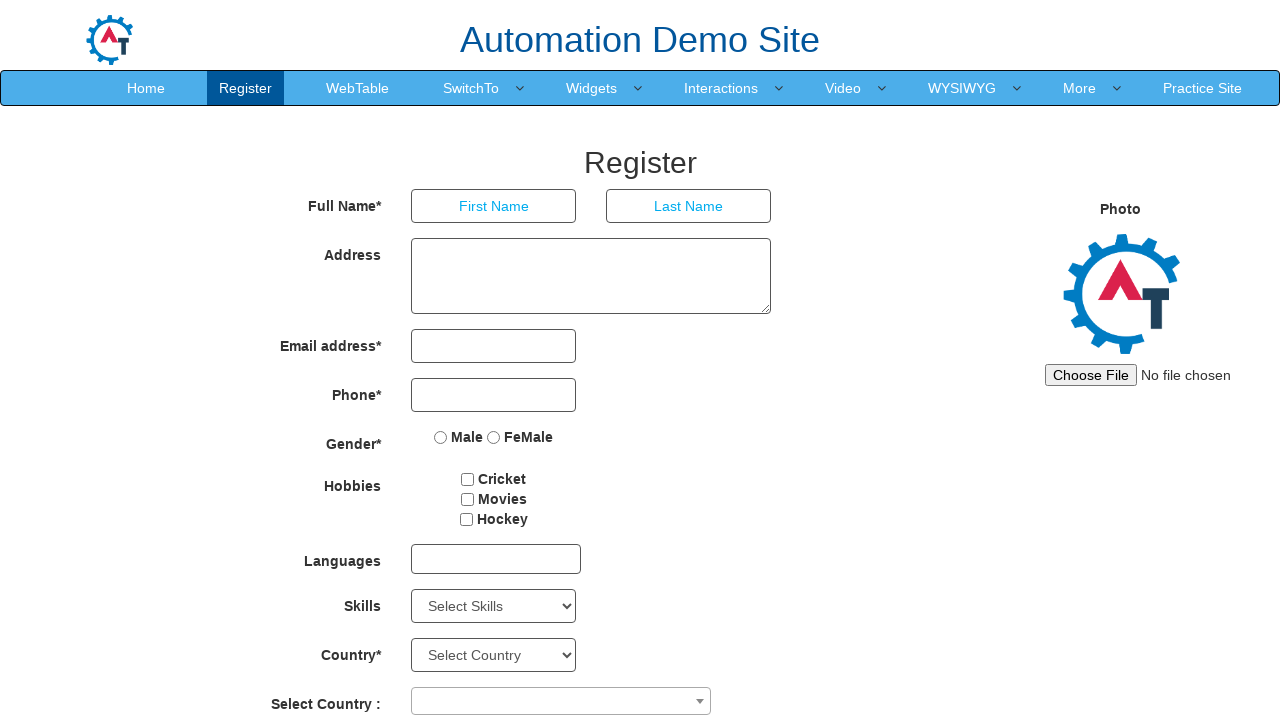

Hovered over 'SwitchTo' menu item to reveal dropdown at (471, 88) on a:text('SwitchTo')
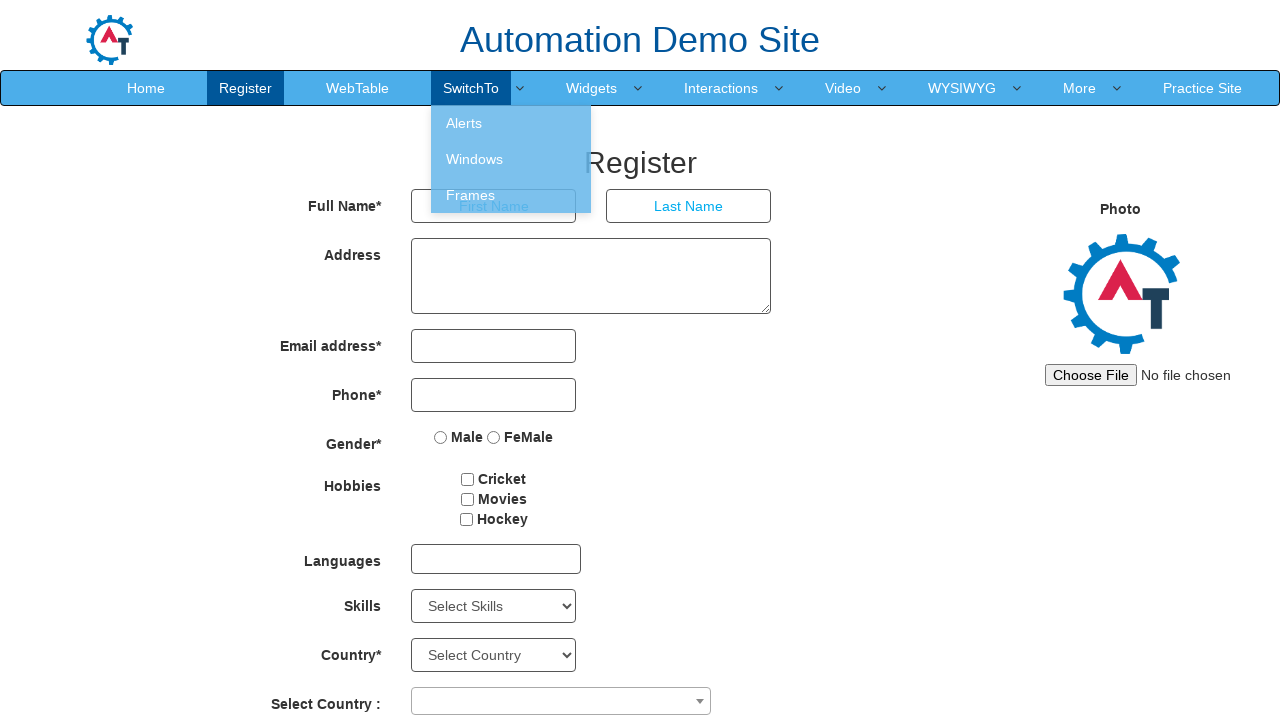

Waited for dropdown menu to appear
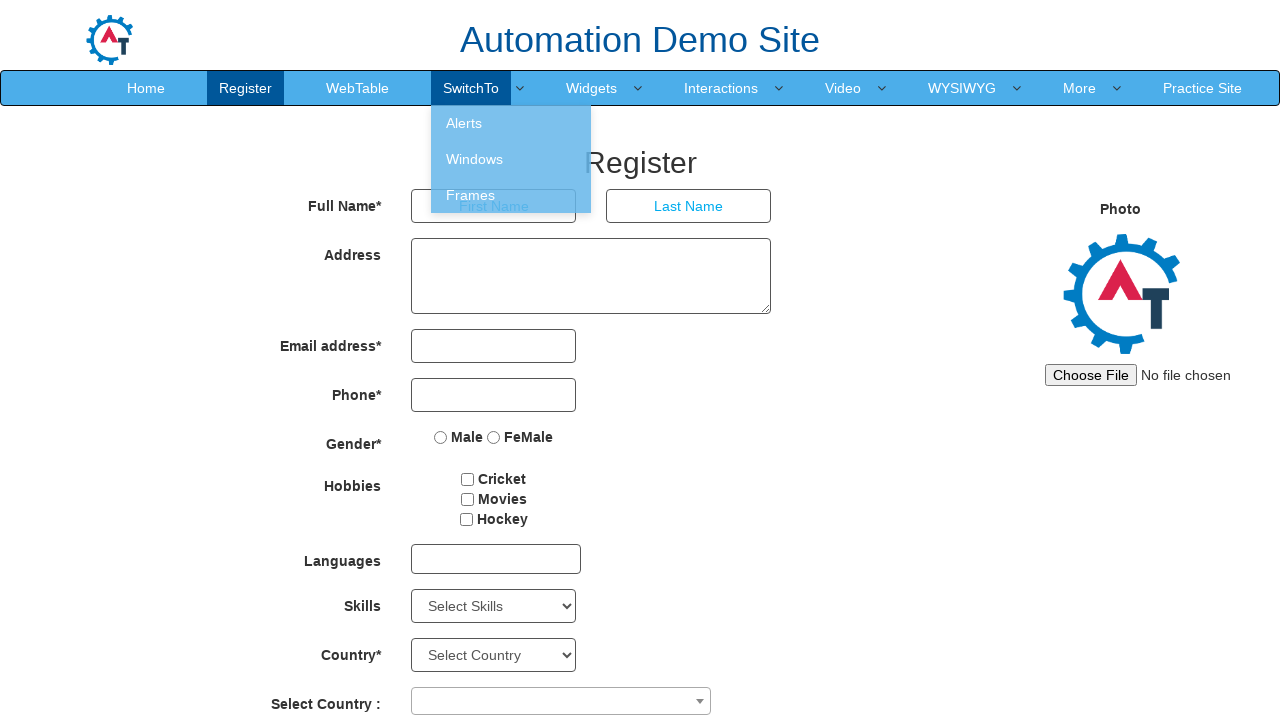

Clicked on 'Windows' submenu option at (511, 159) on a:text('Windows')
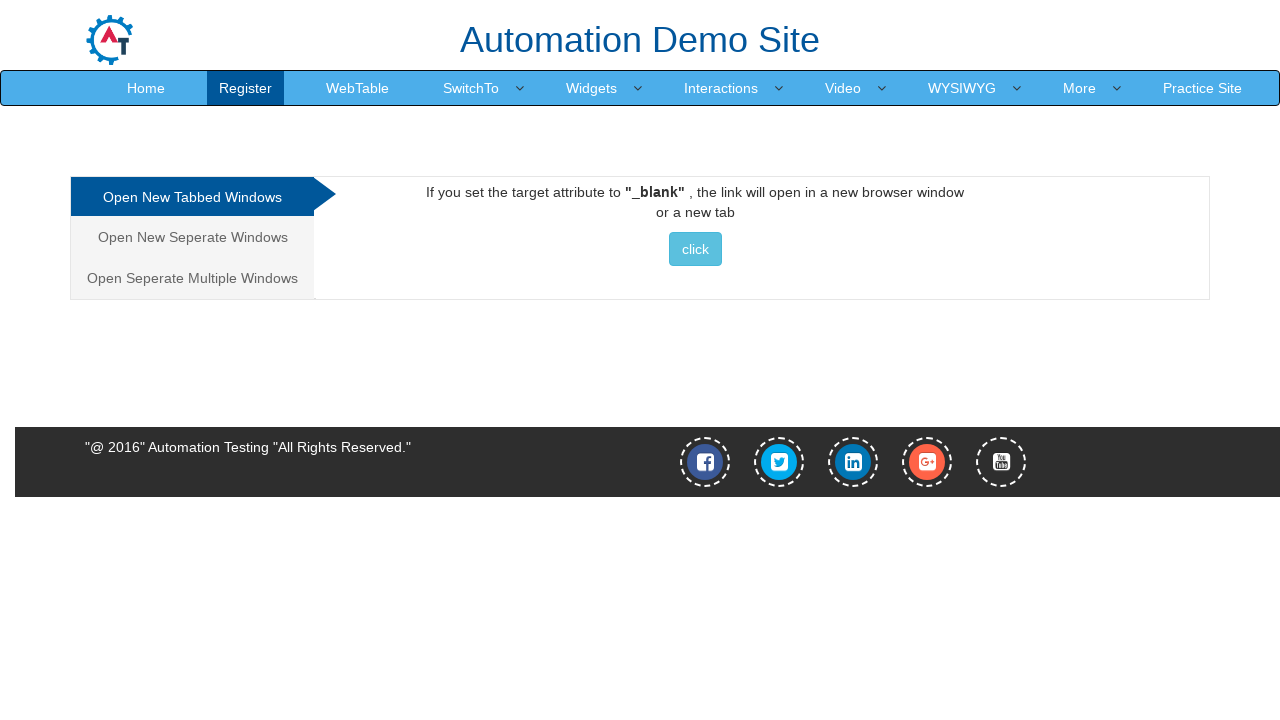

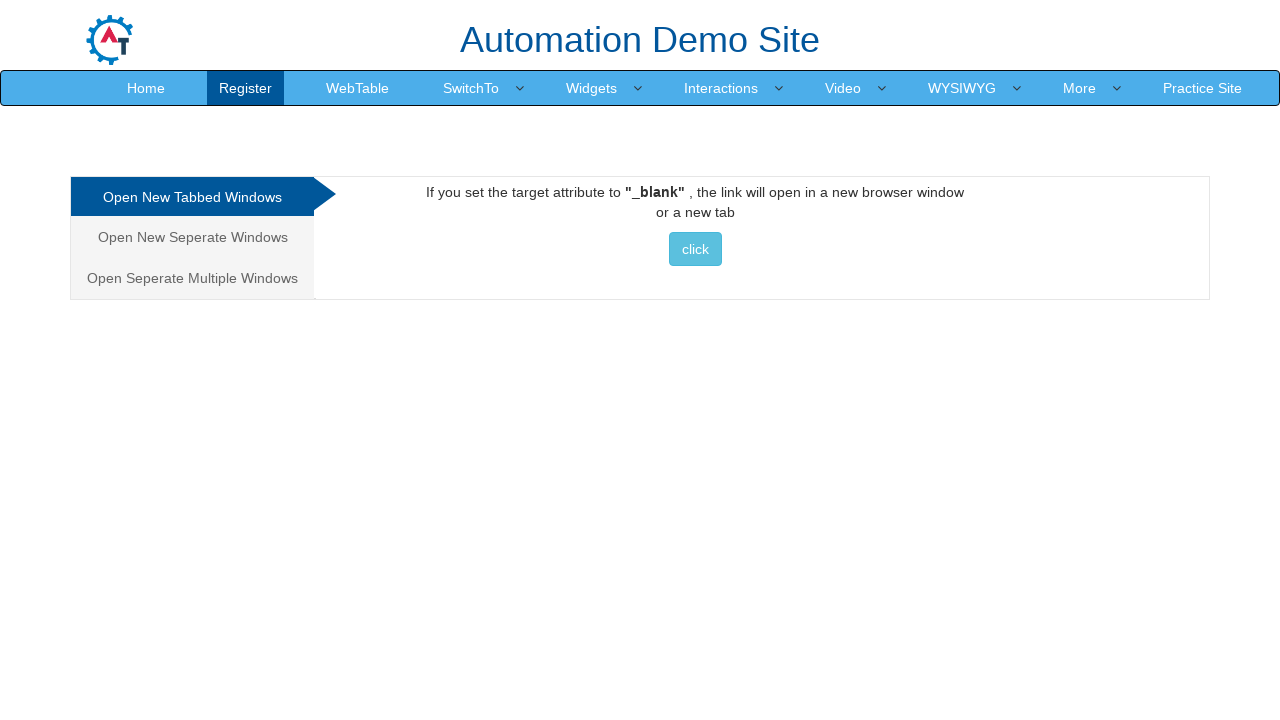